Tests that pressing the Space key is detected and displayed on the page

Starting URL: https://the-internet.herokuapp.com/key_presses

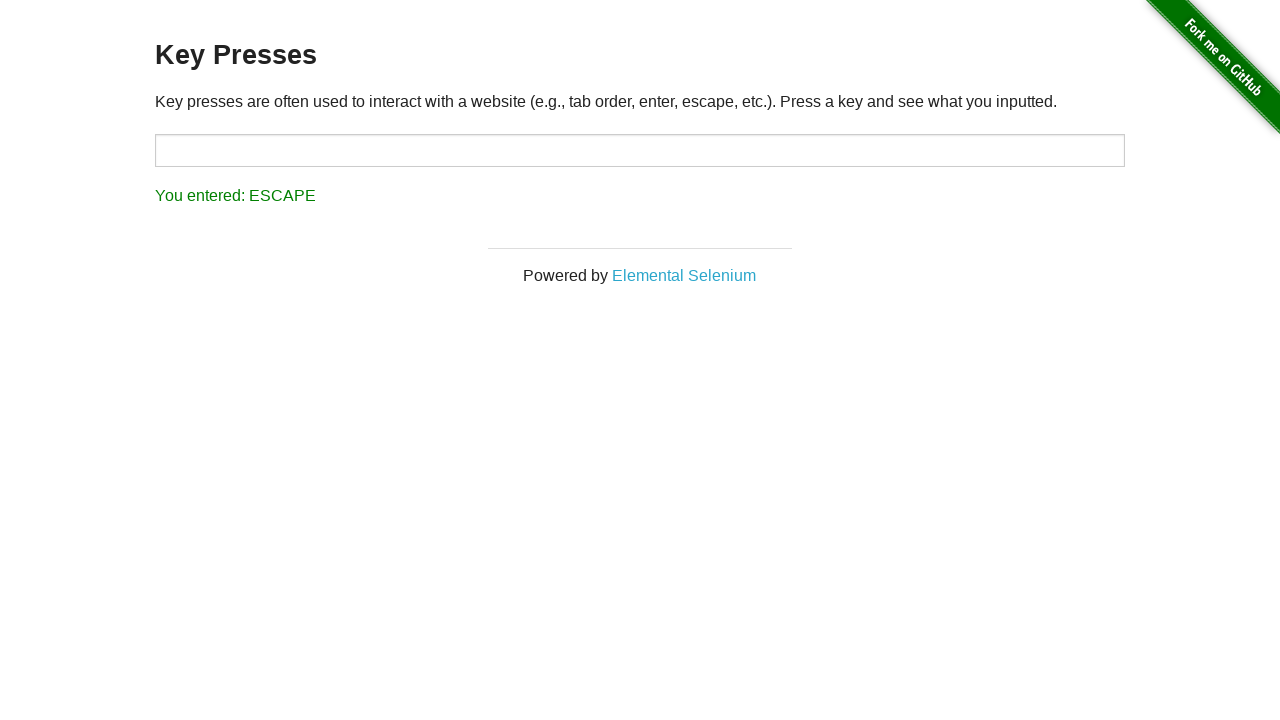

Clicked on the input field to focus it at (640, 150) on input#target
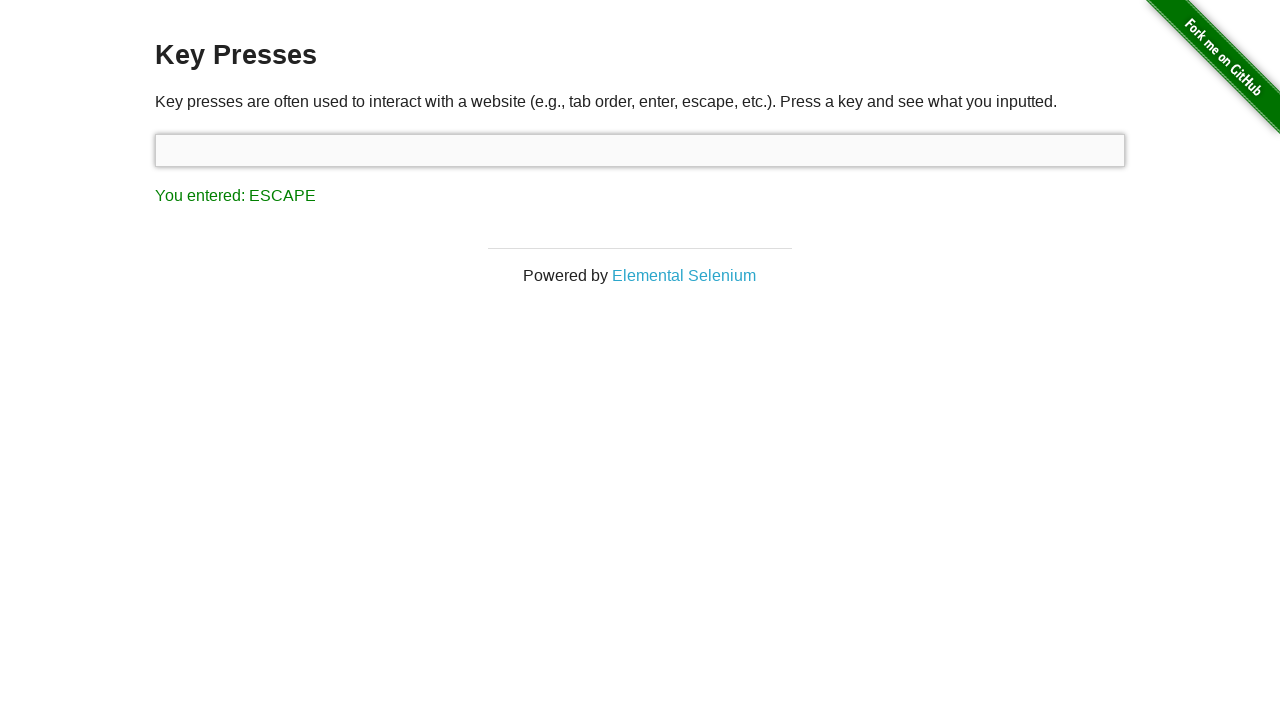

Pressed the Space key
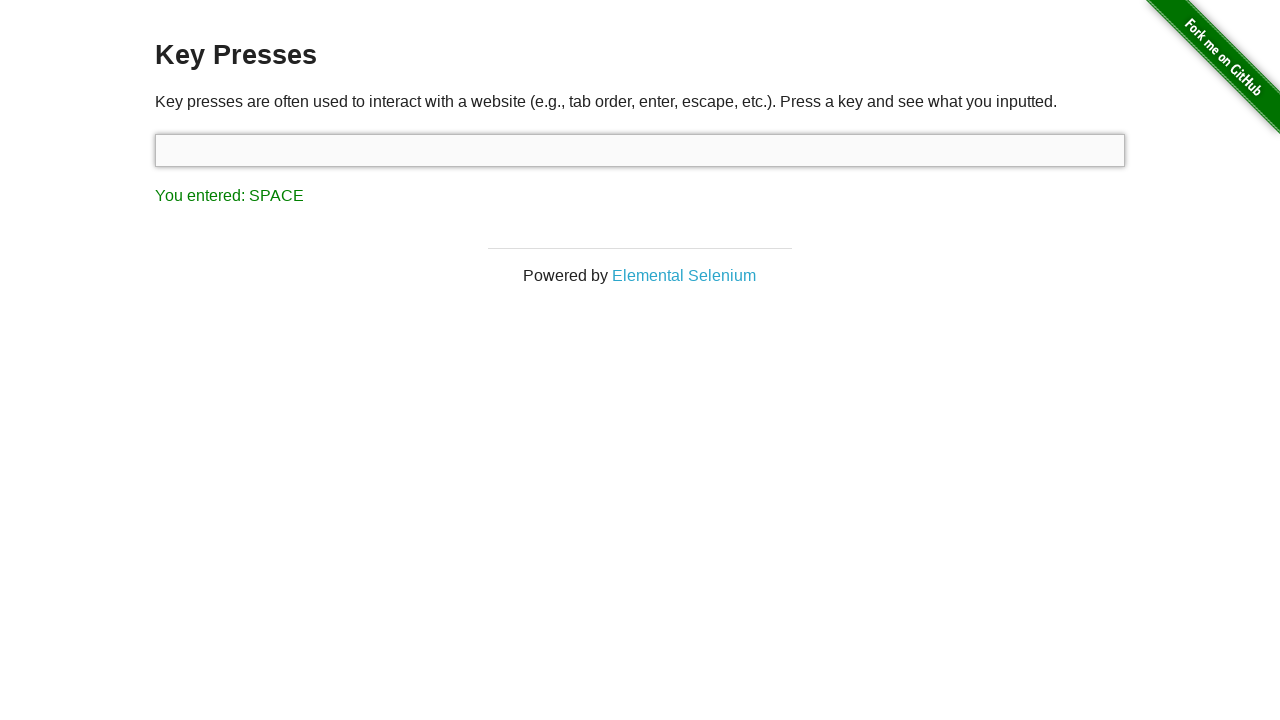

Result element appeared after Space key press
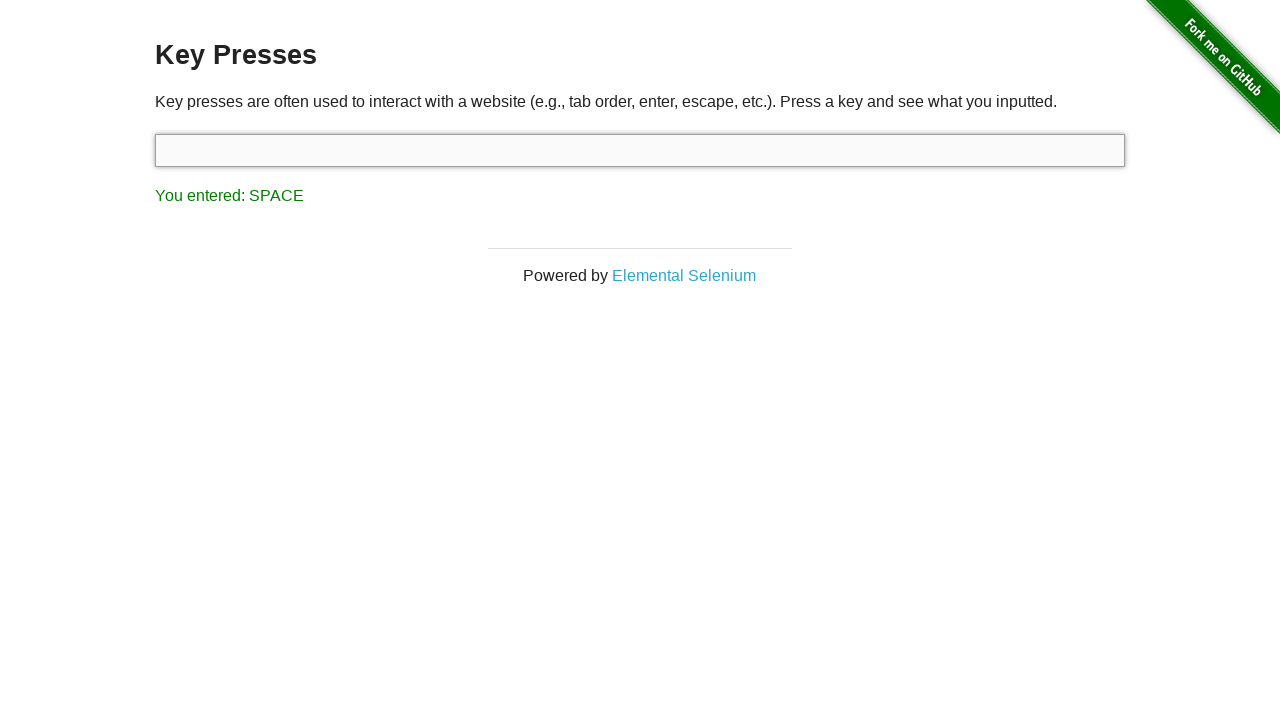

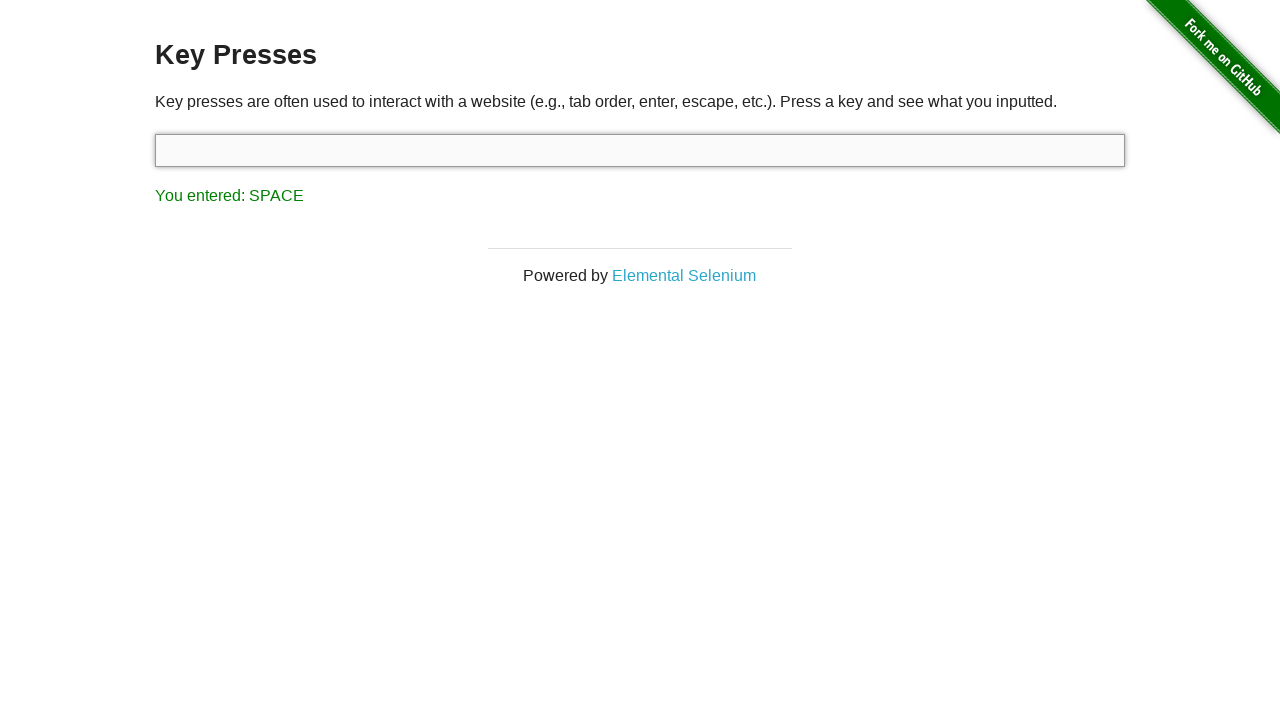